Tests radio button functionality by locating and clicking on the "Green" radio button, verifying it can be selected when not already selected

Starting URL: https://selenium08.blogspot.com/2019/08/radio-buttons.html

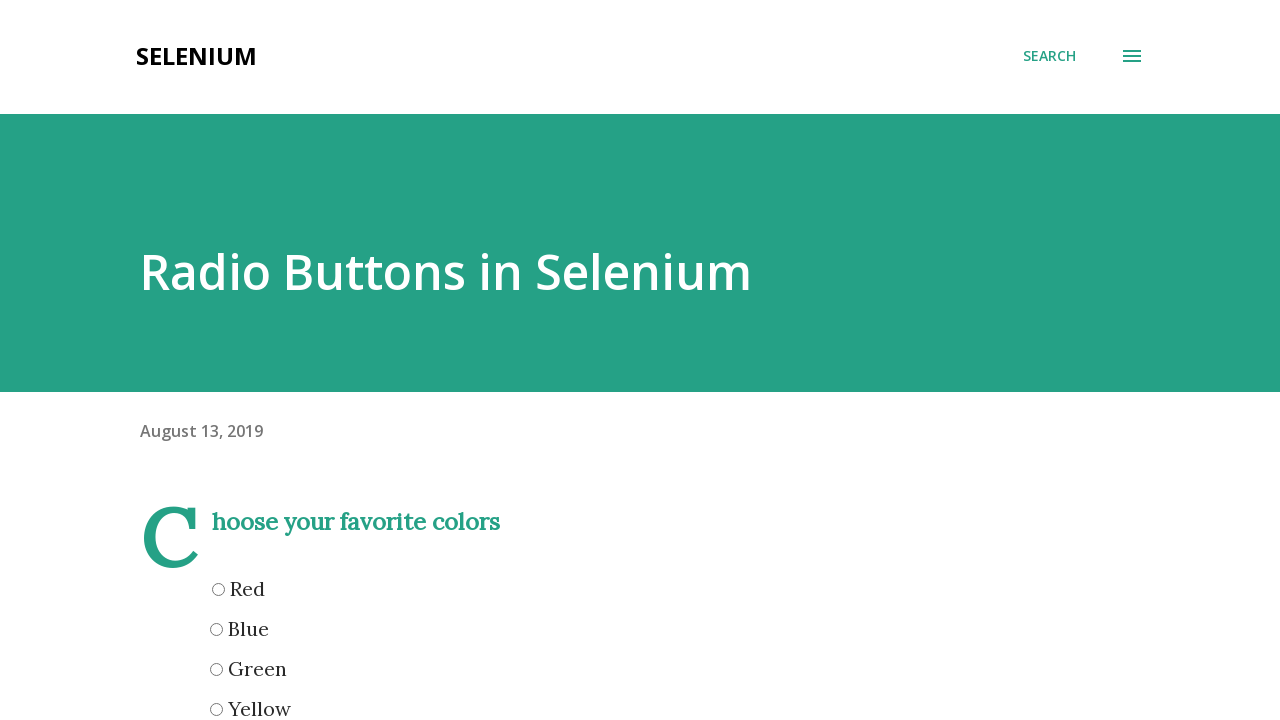

Waited for Green radio button selector to load
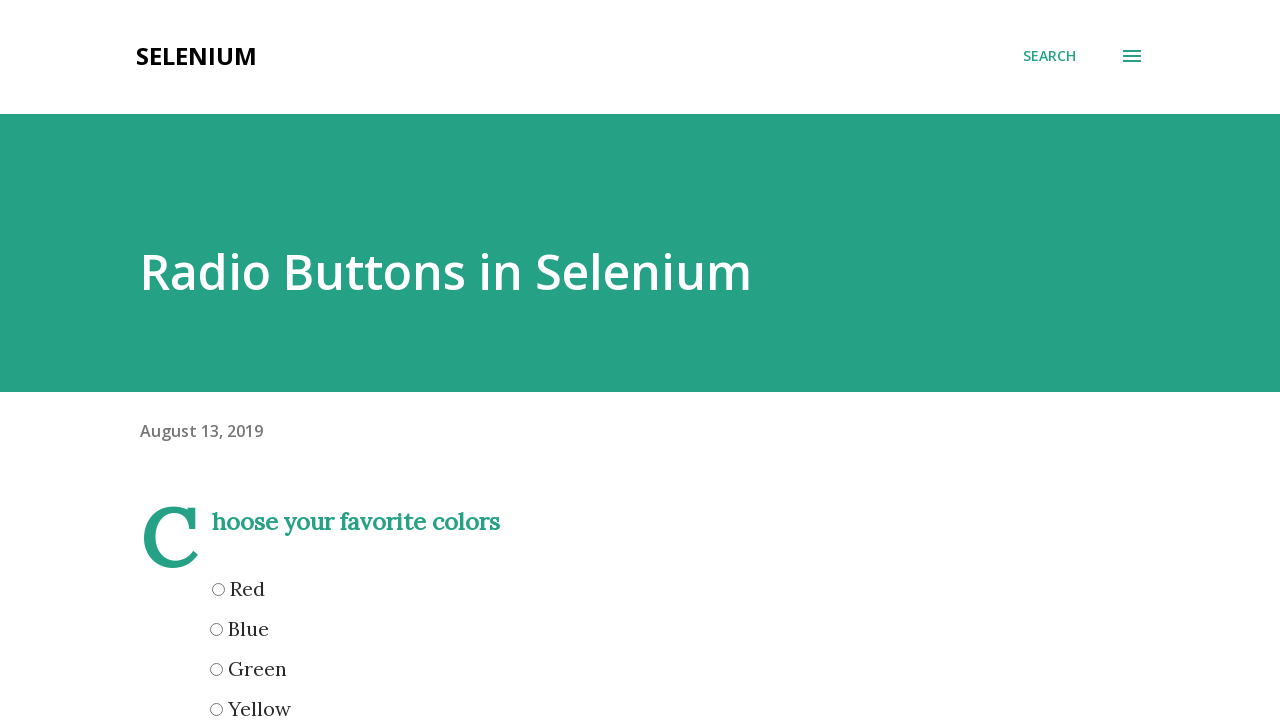

Located the Green radio button element
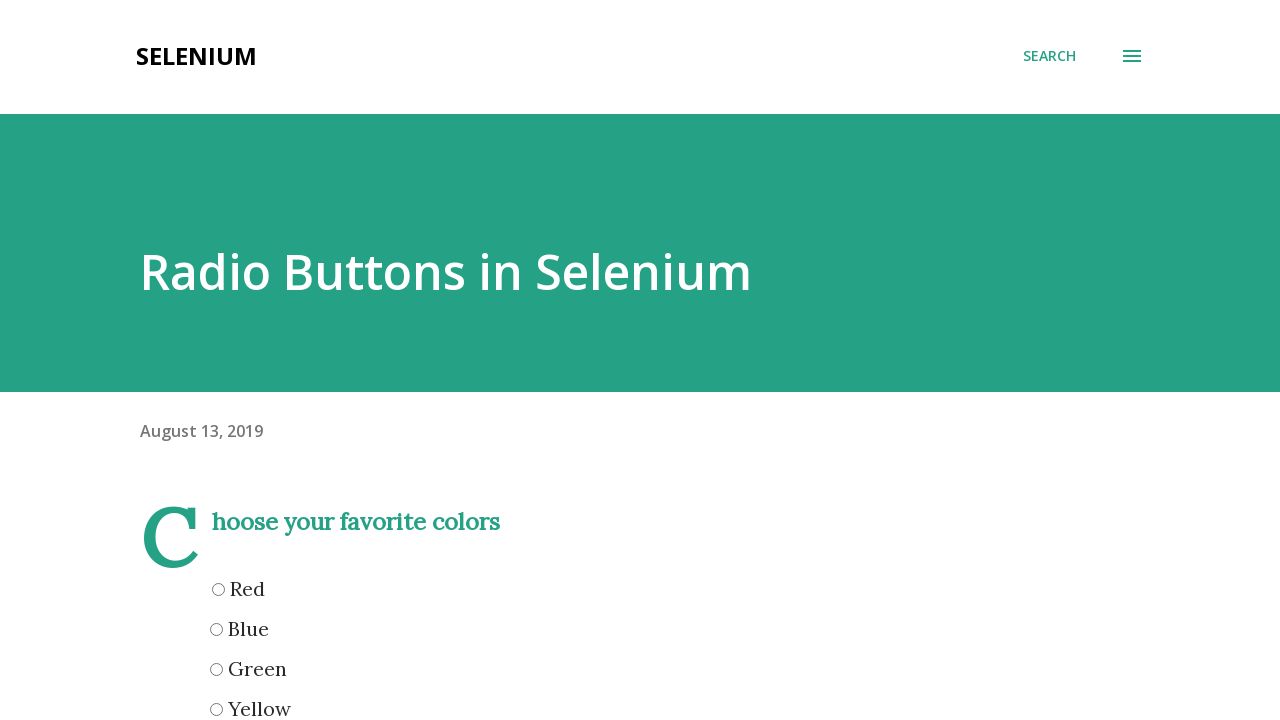

Clicked Green radio button to select it at (216, 669) on input[name='green']
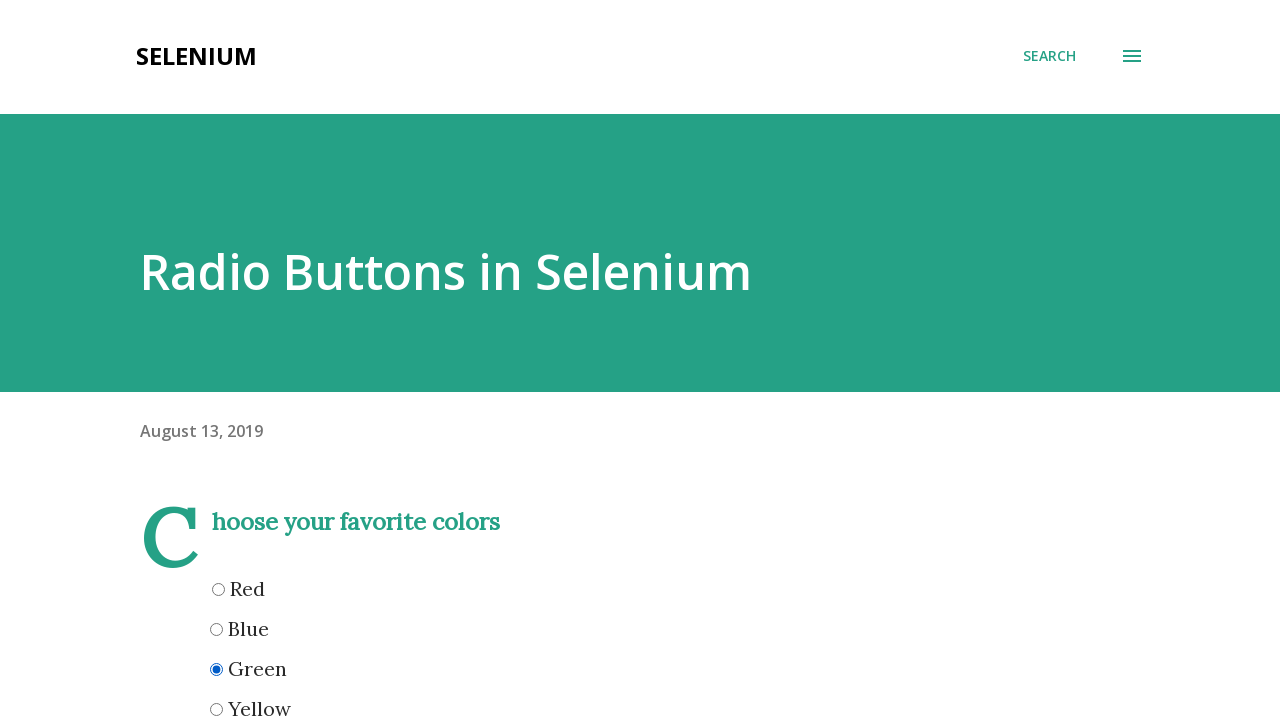

Verified Green radio button is visible and enabled
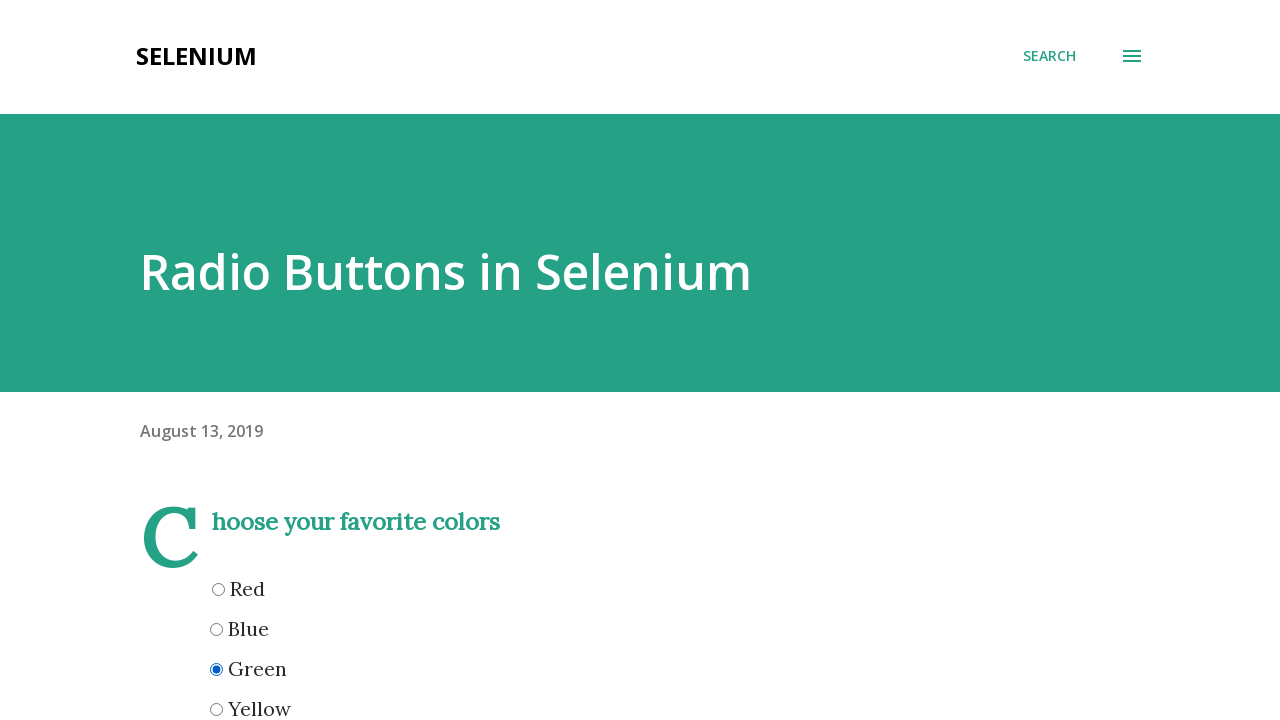

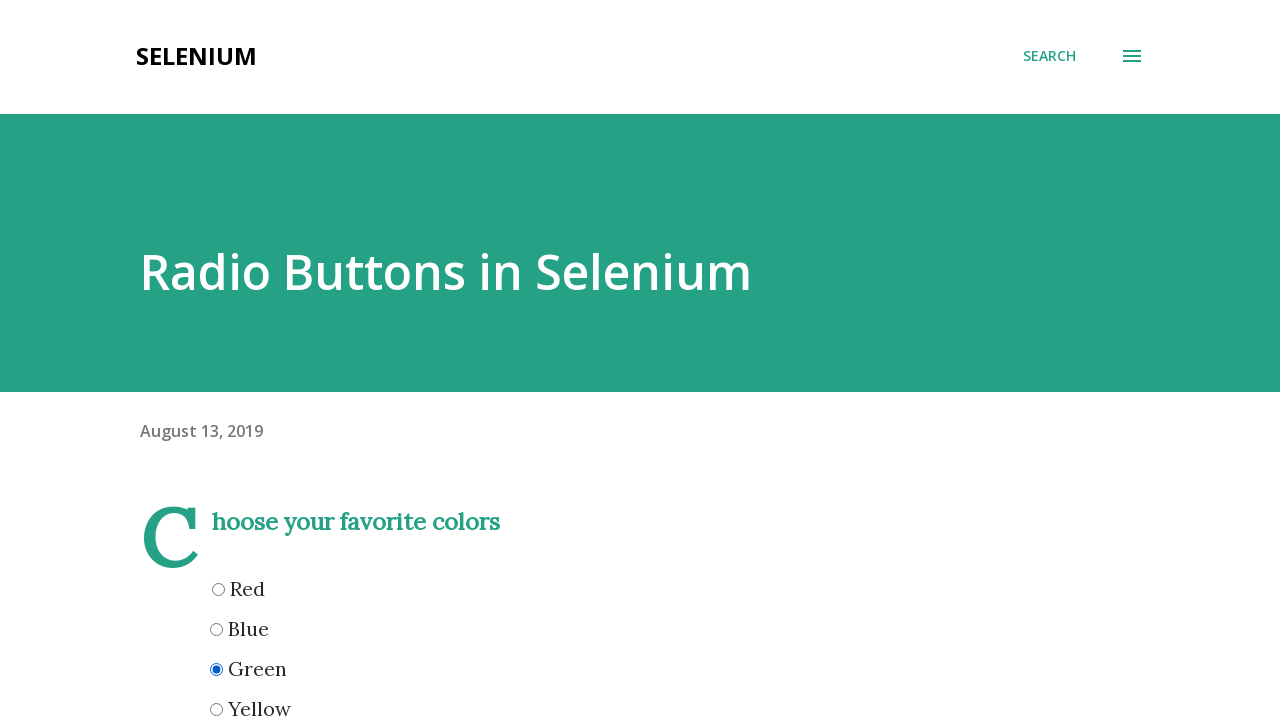